Tests the user search functionality by entering a search term in the input field, clicking the search button, and waiting for user results to be displayed.

Starting URL: https://curso-web-scraping.pages.dev/#/desafio/2

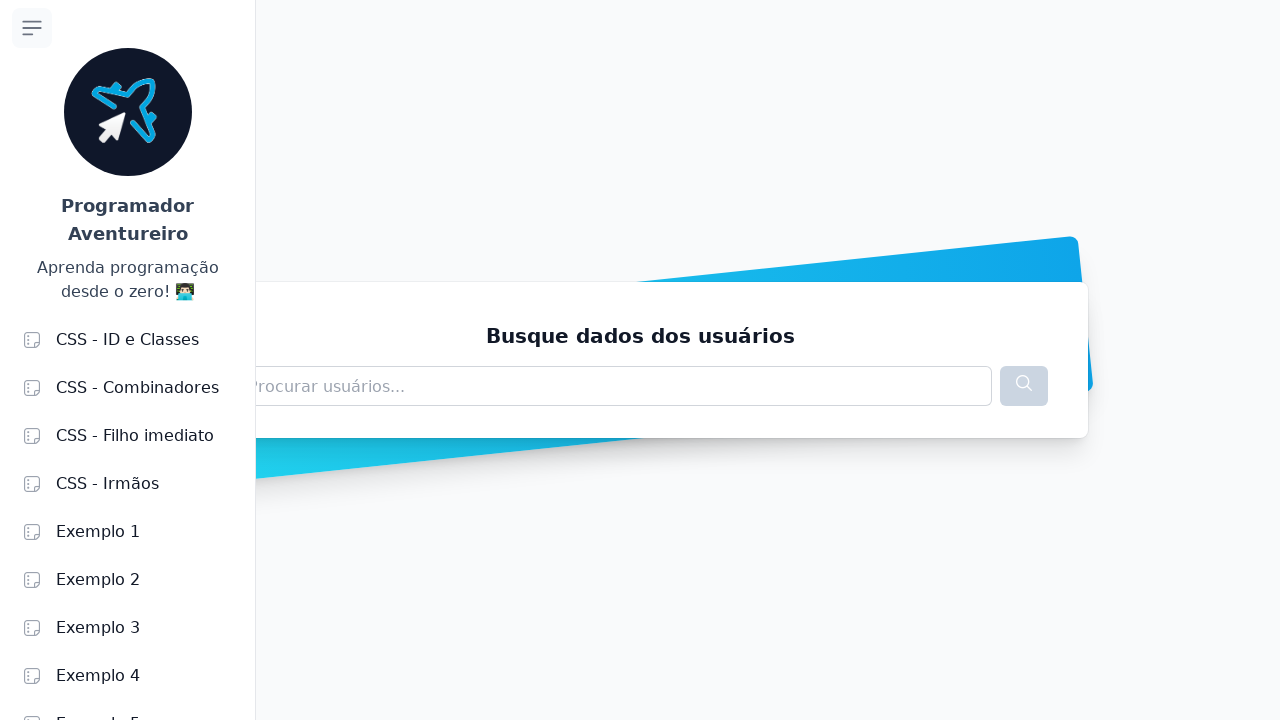

Search input field is available
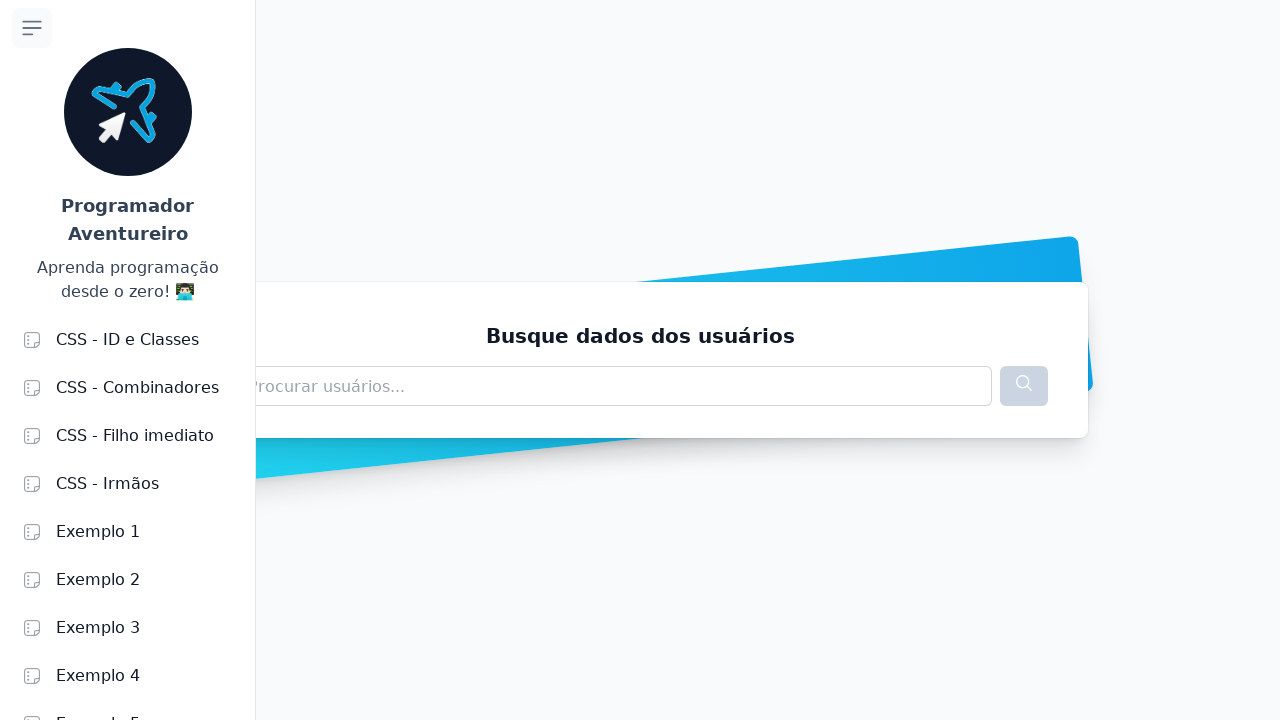

Entered 'Maria' in the search input field on main input[type='text']
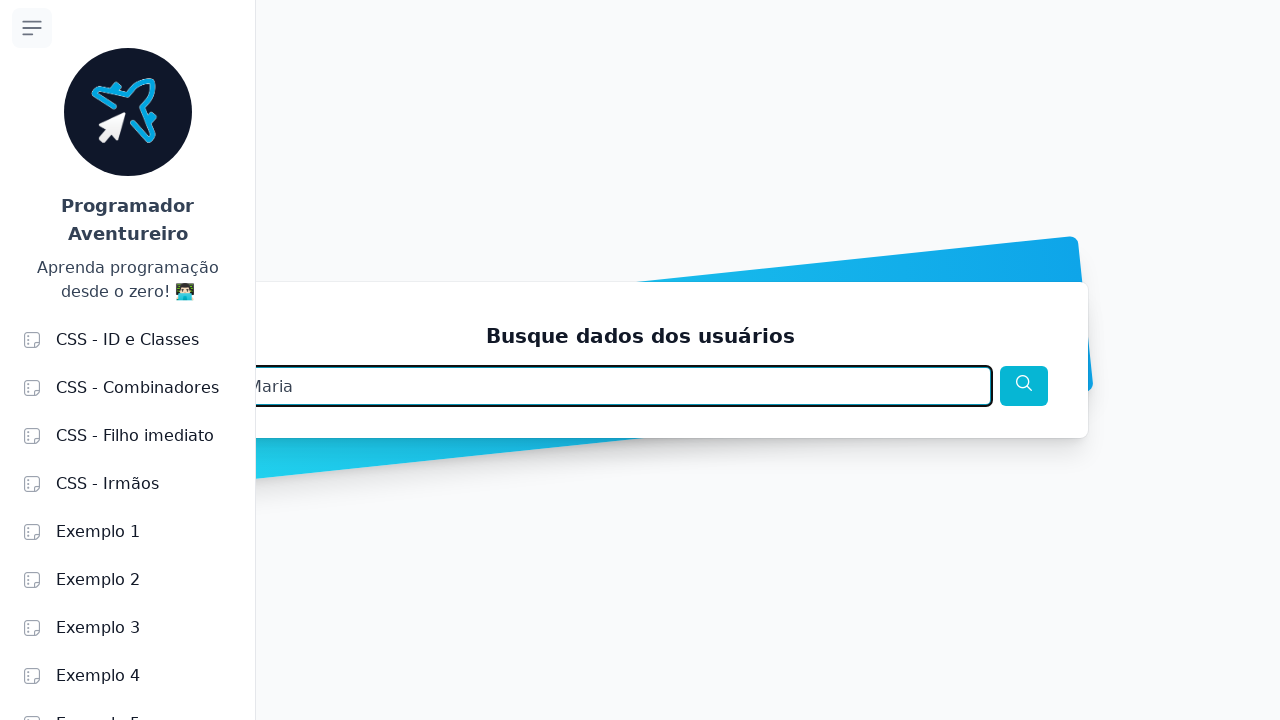

Clicked the search button at (1024, 386) on main button
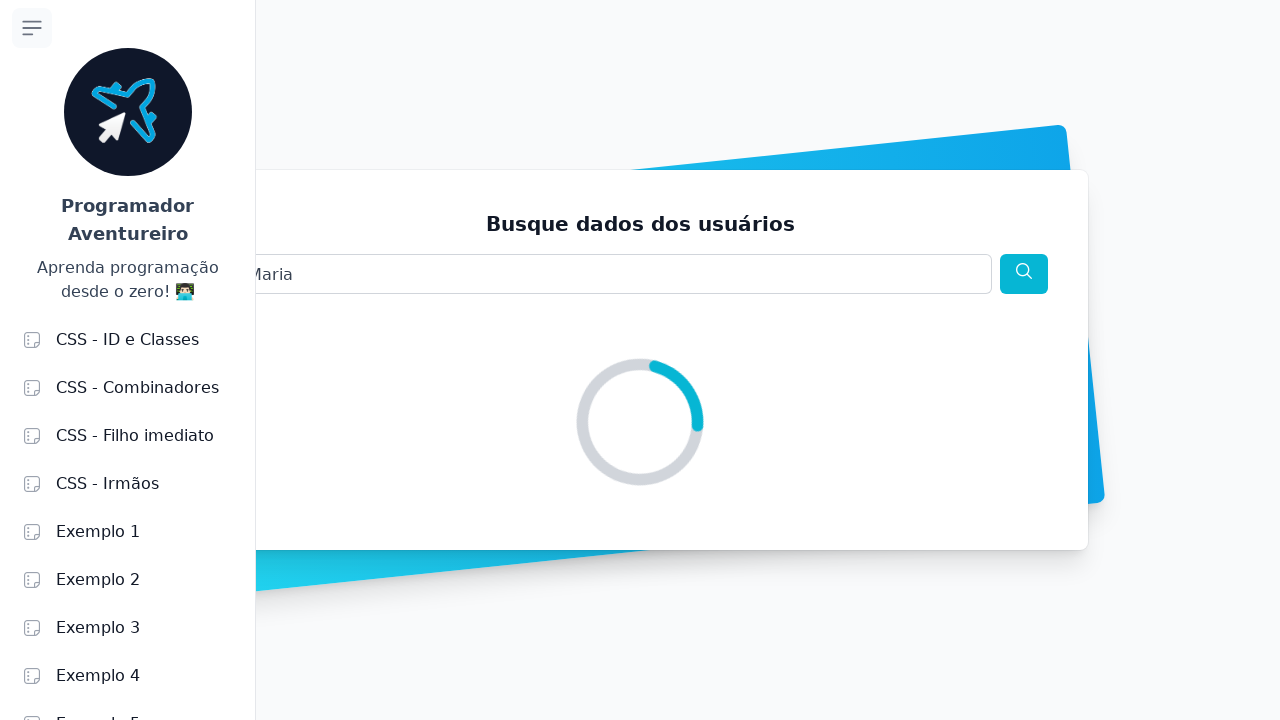

User result images have loaded
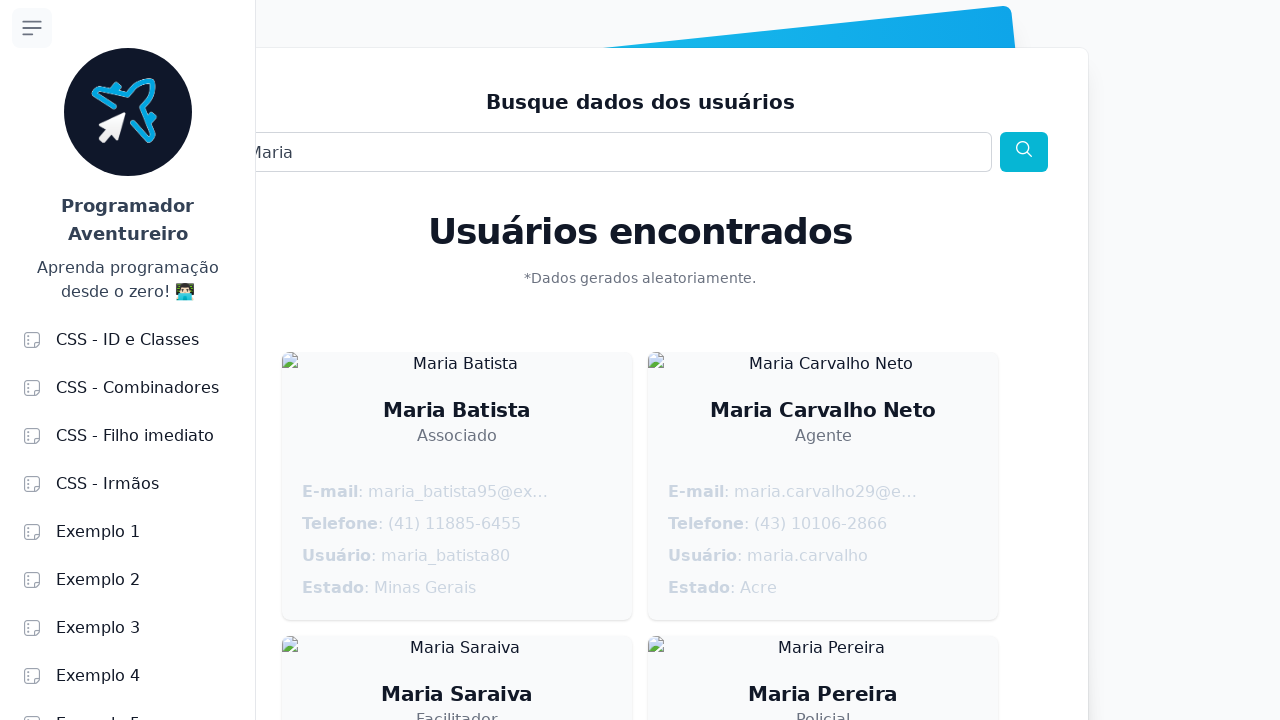

User result names are displayed in the search results
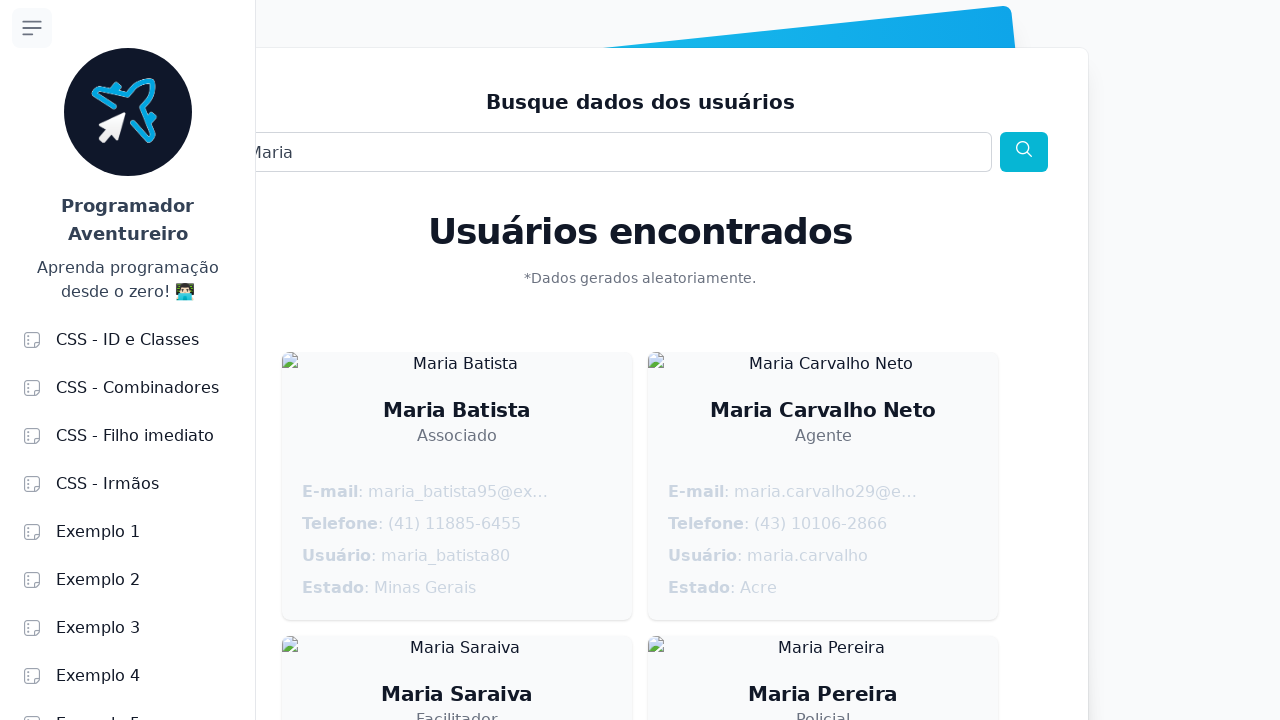

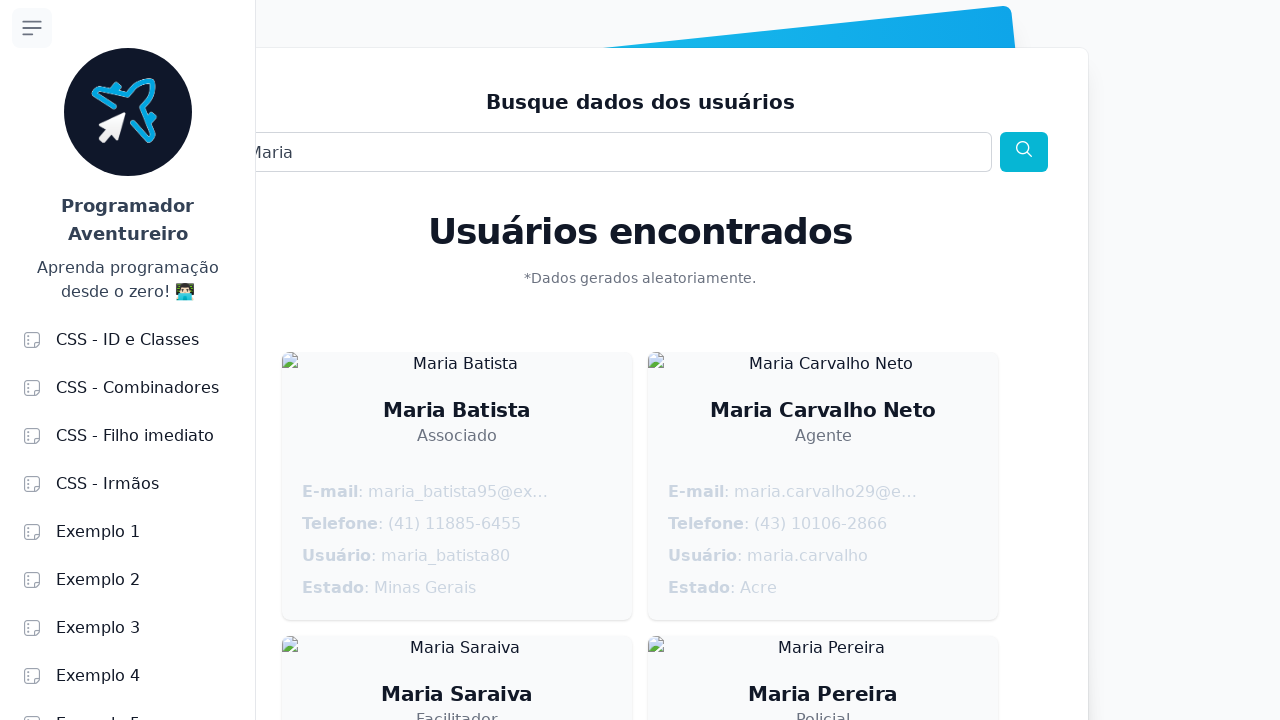